Tests navigation functionality by clicking on dropdown link, navigating back/forward/refresh, and verifying the page title

Starting URL: https://the-internet.herokuapp.com/

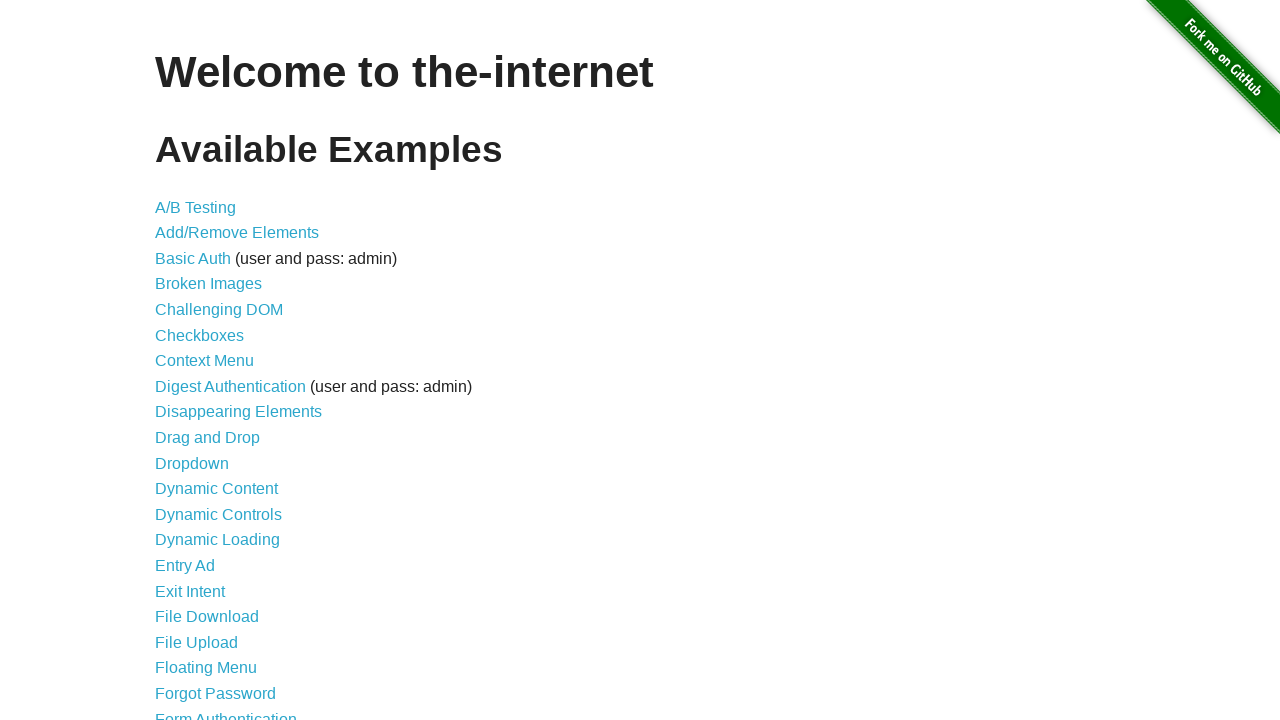

Clicked on dropdown link at (192, 463) on xpath=//a[contains(@href, '/dropdown')]
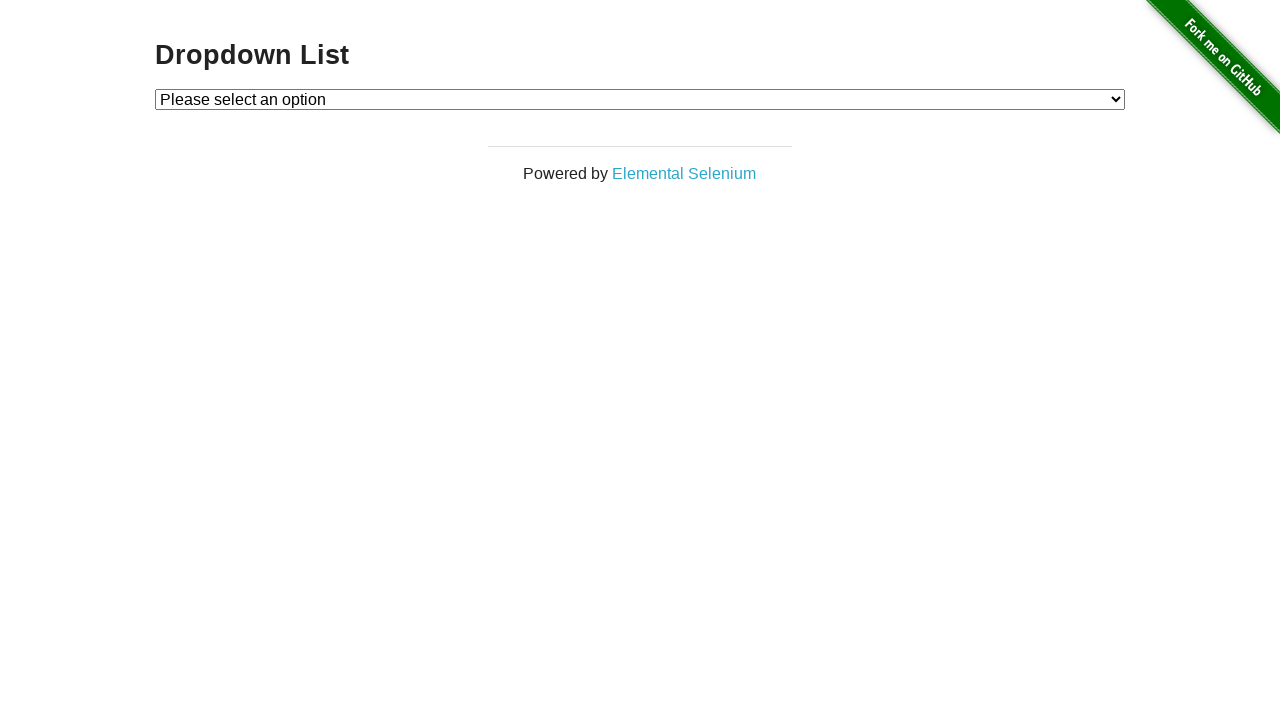

Navigated back to main page
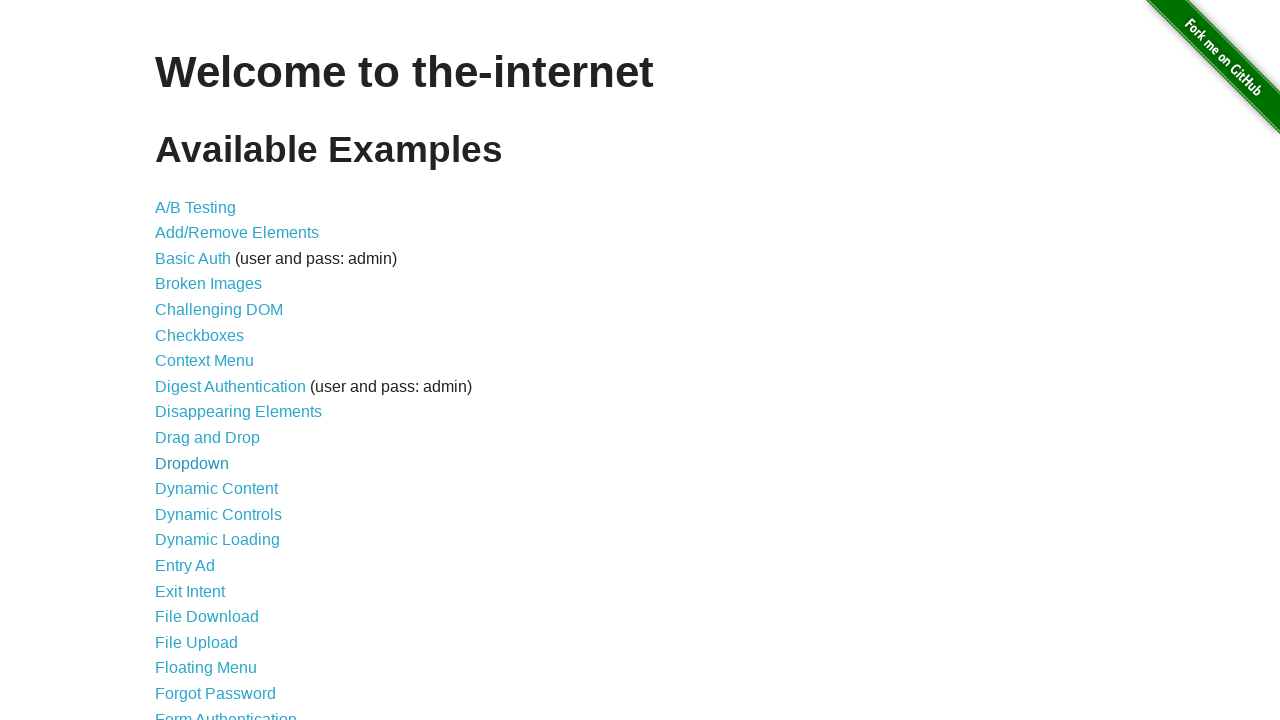

Navigated forward to dropdown page
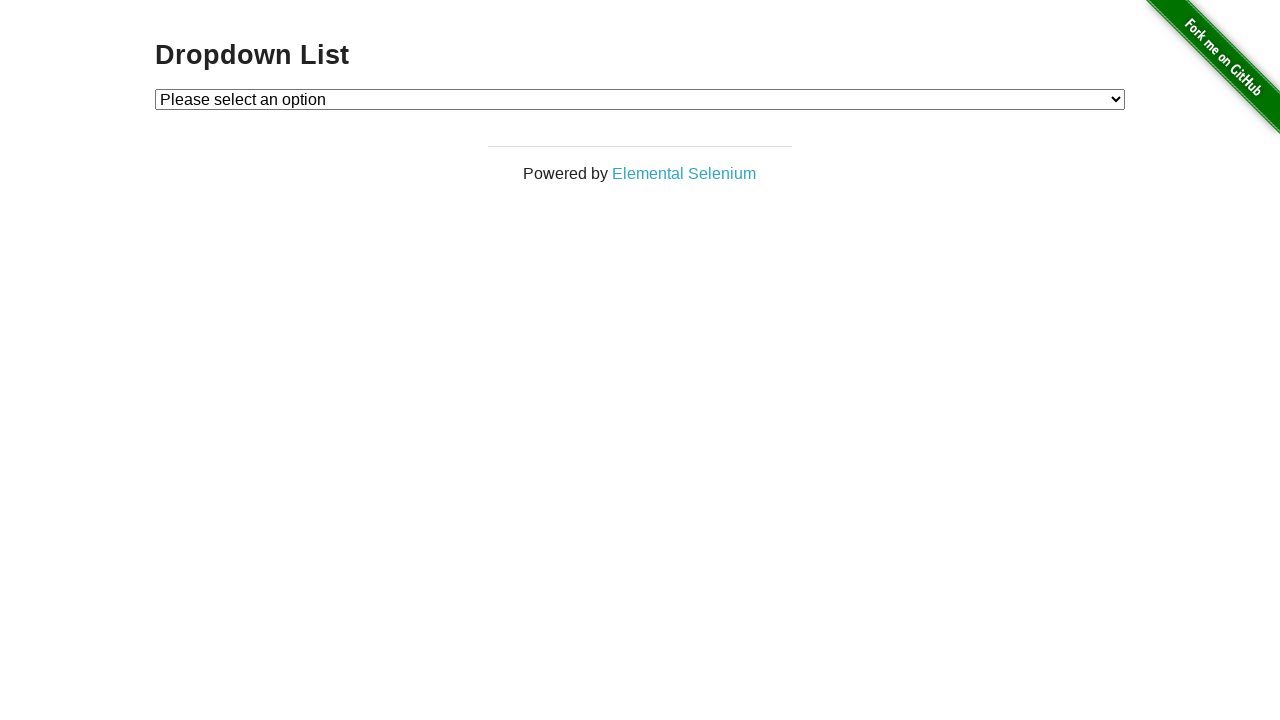

Refreshed the page
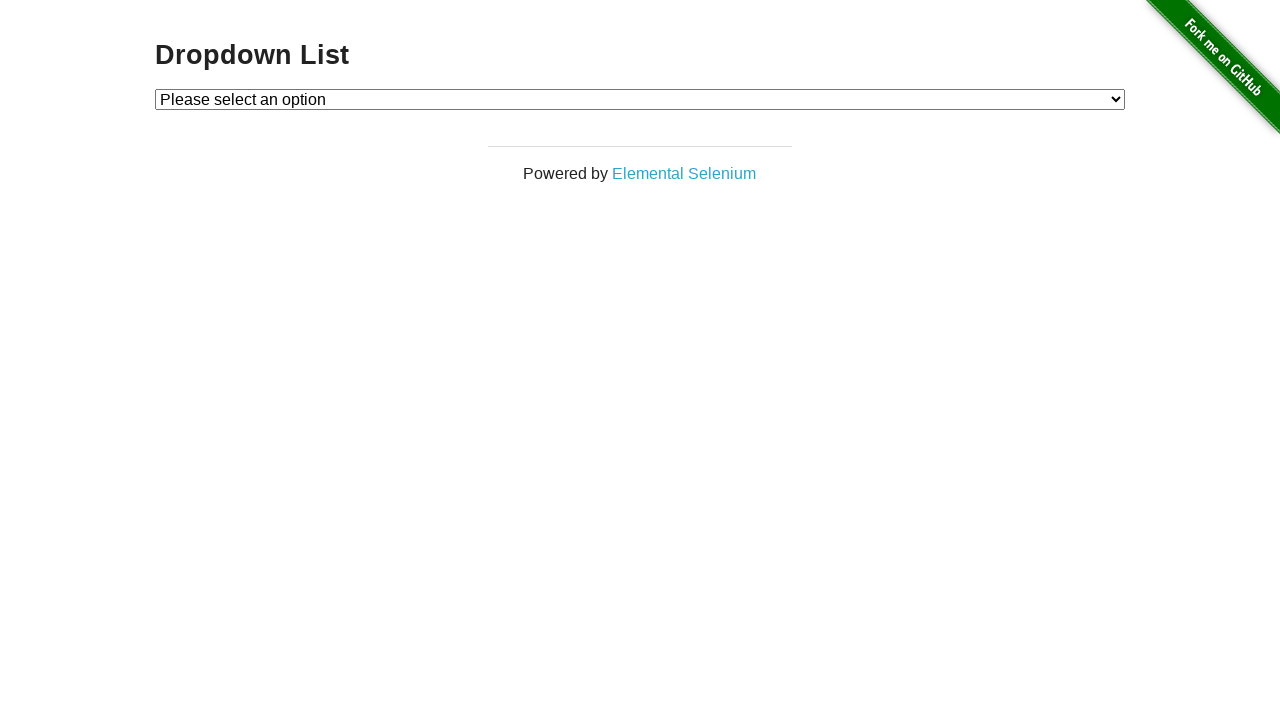

Verified page title is 'Dropdown List'
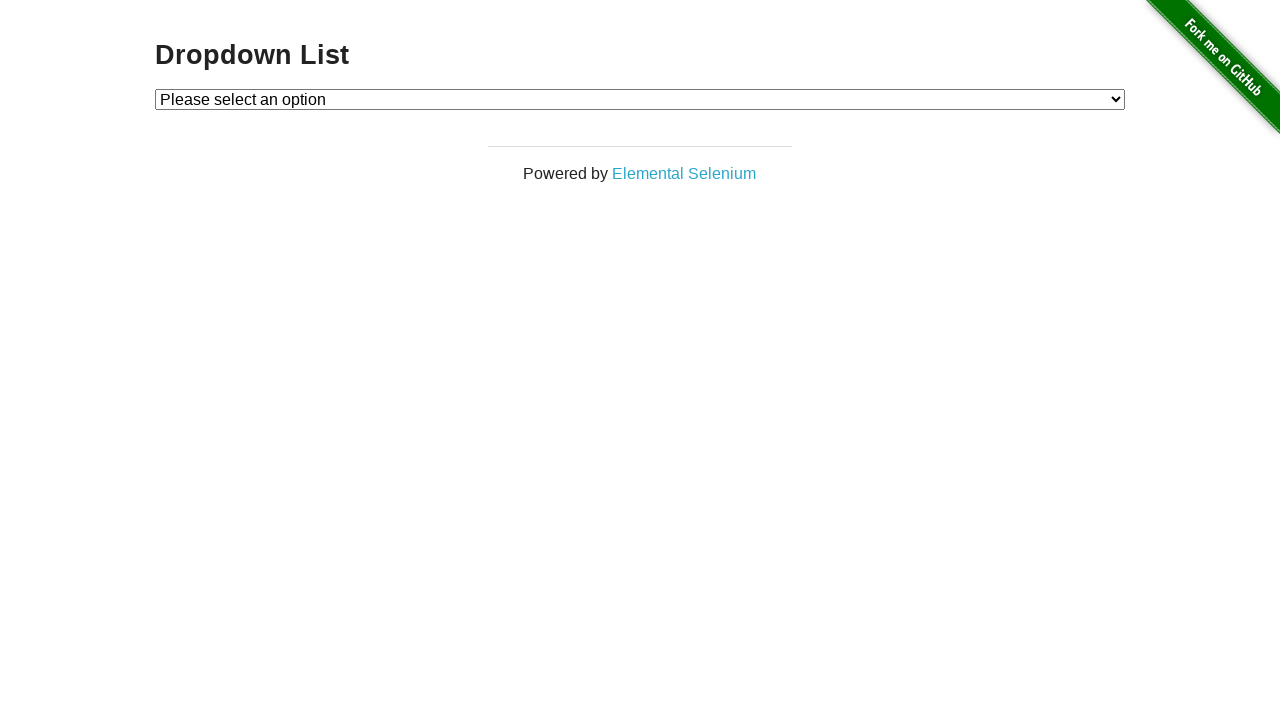

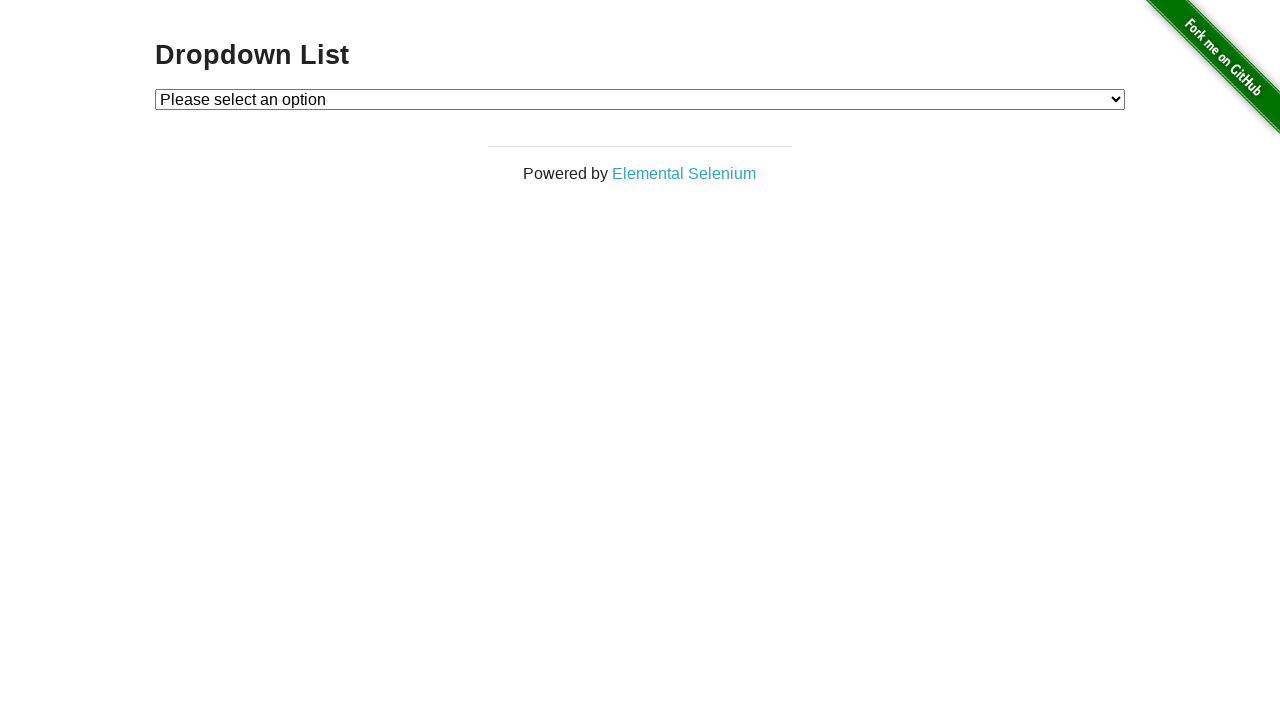